Tests browser navigation functionality by navigating to a second URL, then using back and forward browser navigation buttons to verify history navigation works correctly.

Starting URL: https://www.tutorialspoint.com/selenium/practice/selenium_automation_practice.php

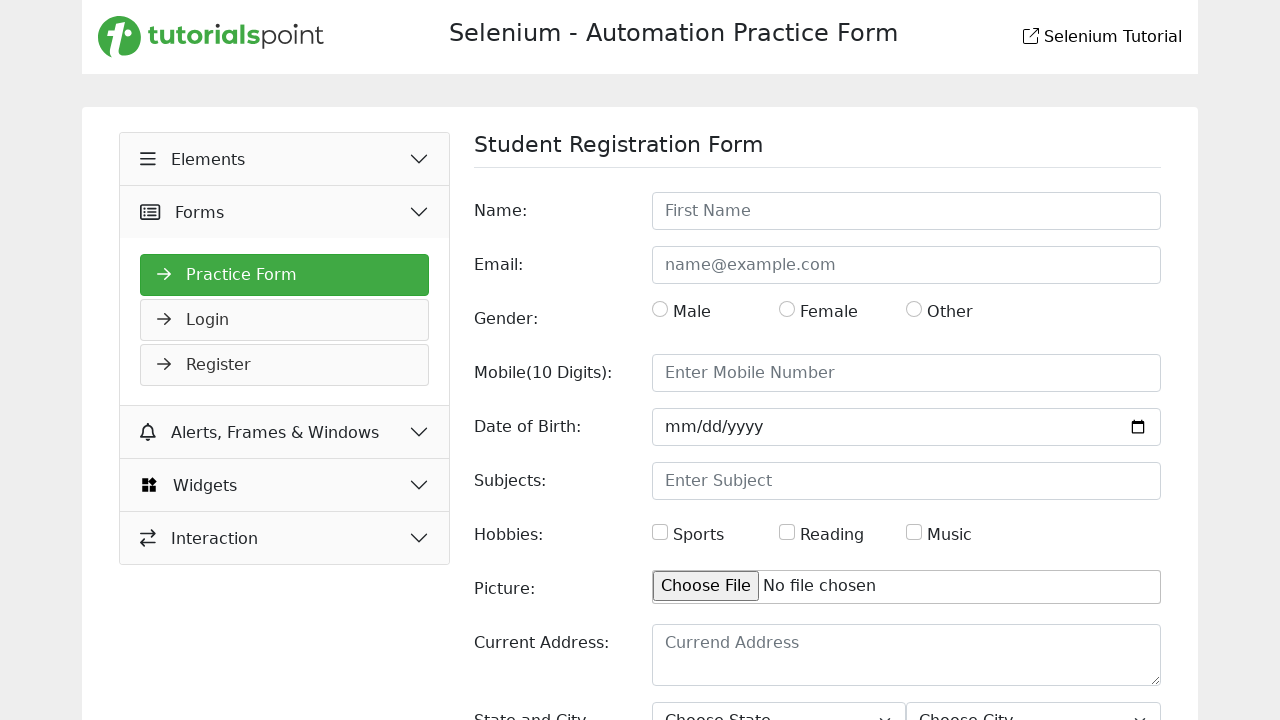

Navigated to second URL (https://www.daraz.com.bd/#?)
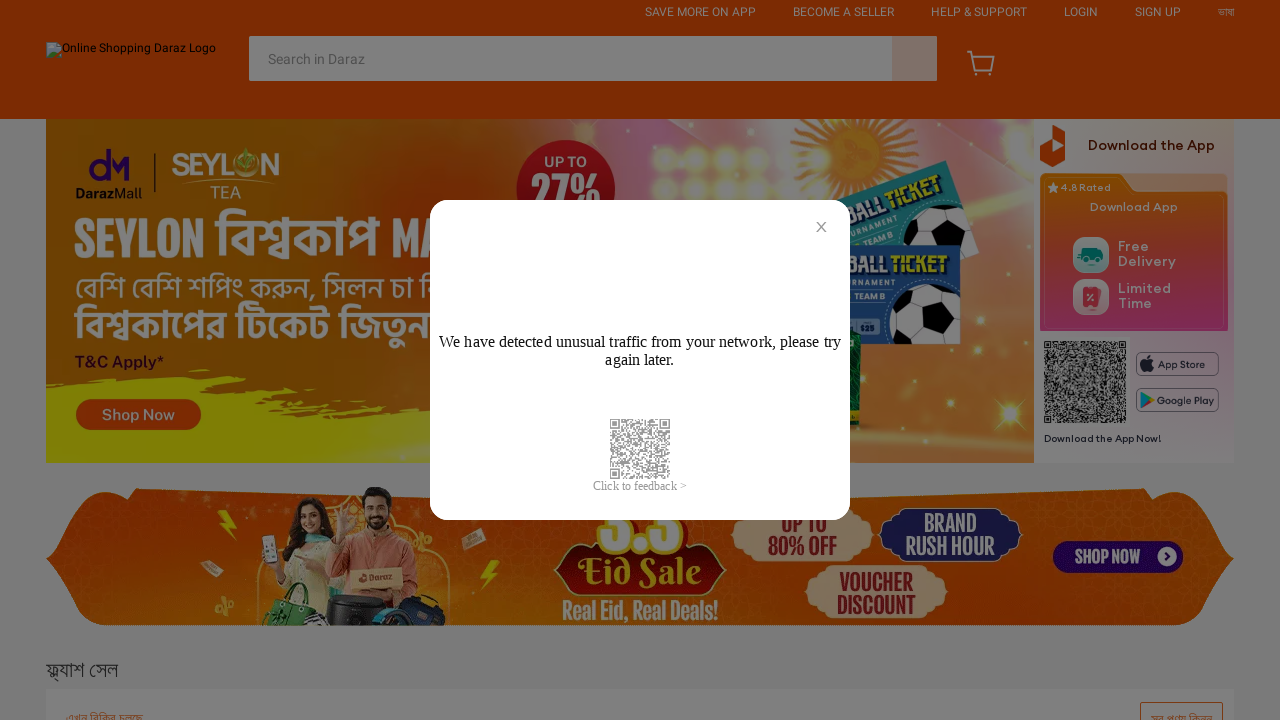

Second URL page loaded (domcontentloaded)
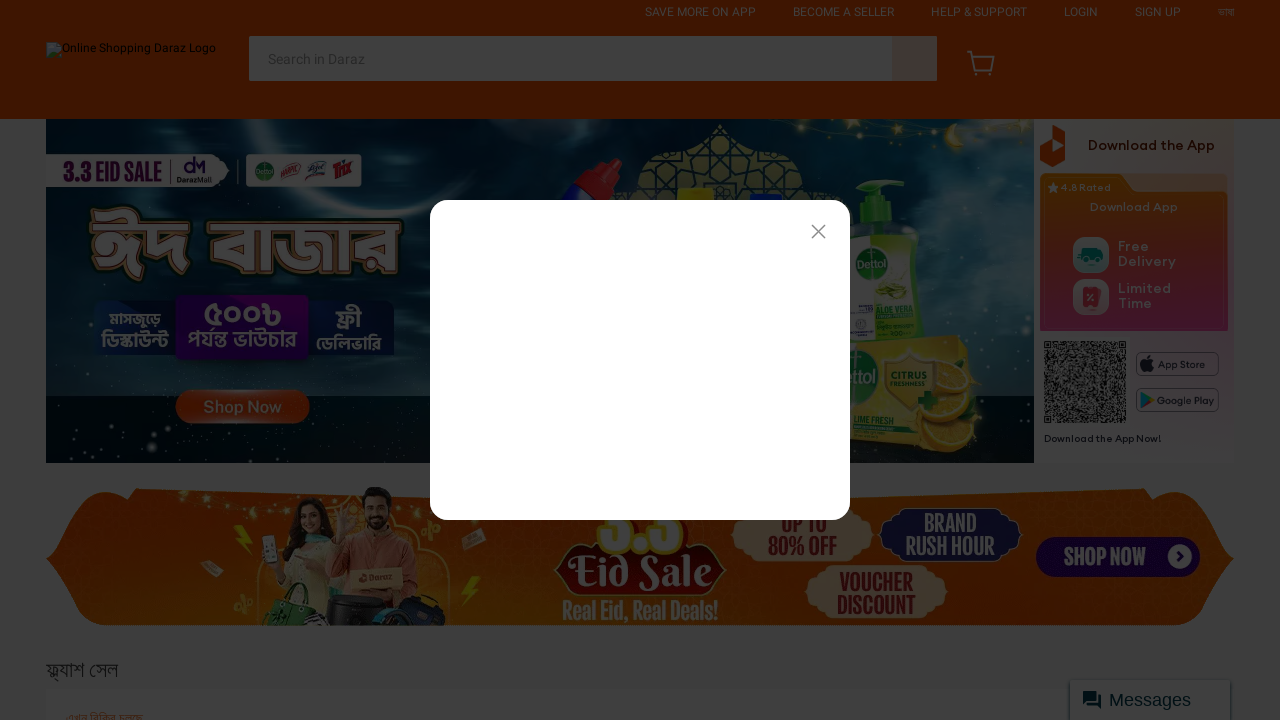

Clicked back button to navigate to first URL
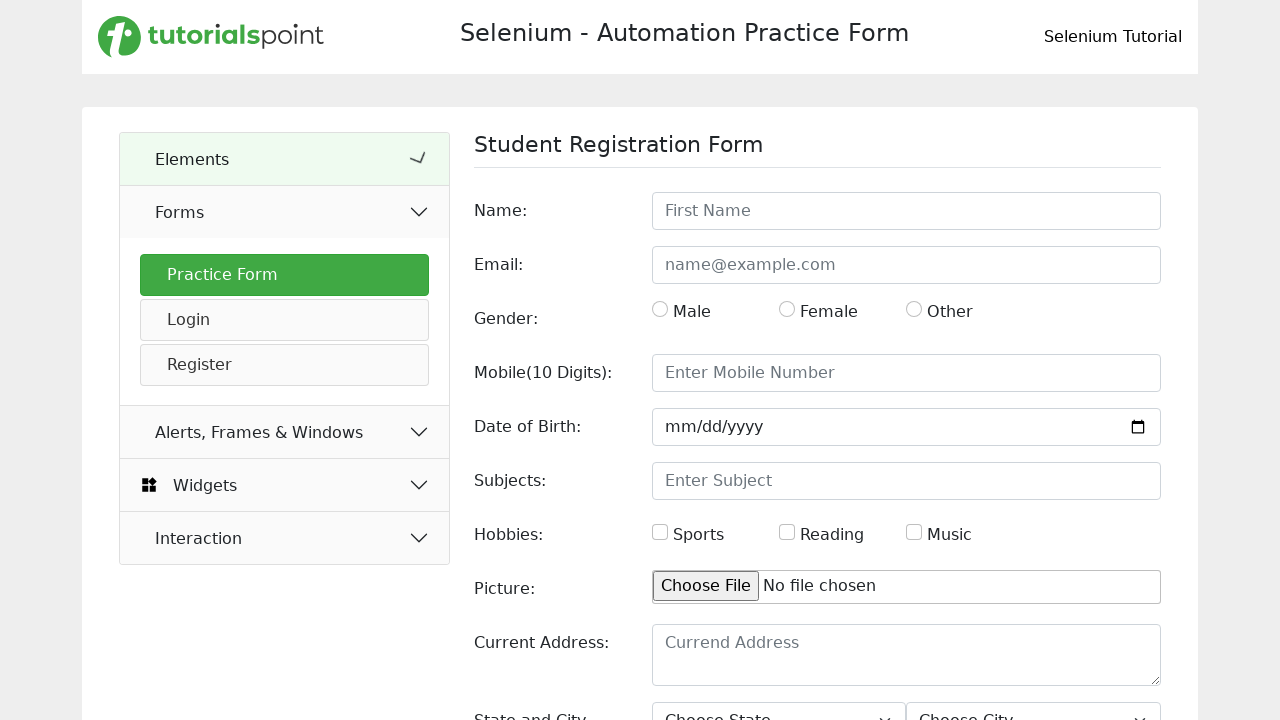

First URL page loaded (domcontentloaded)
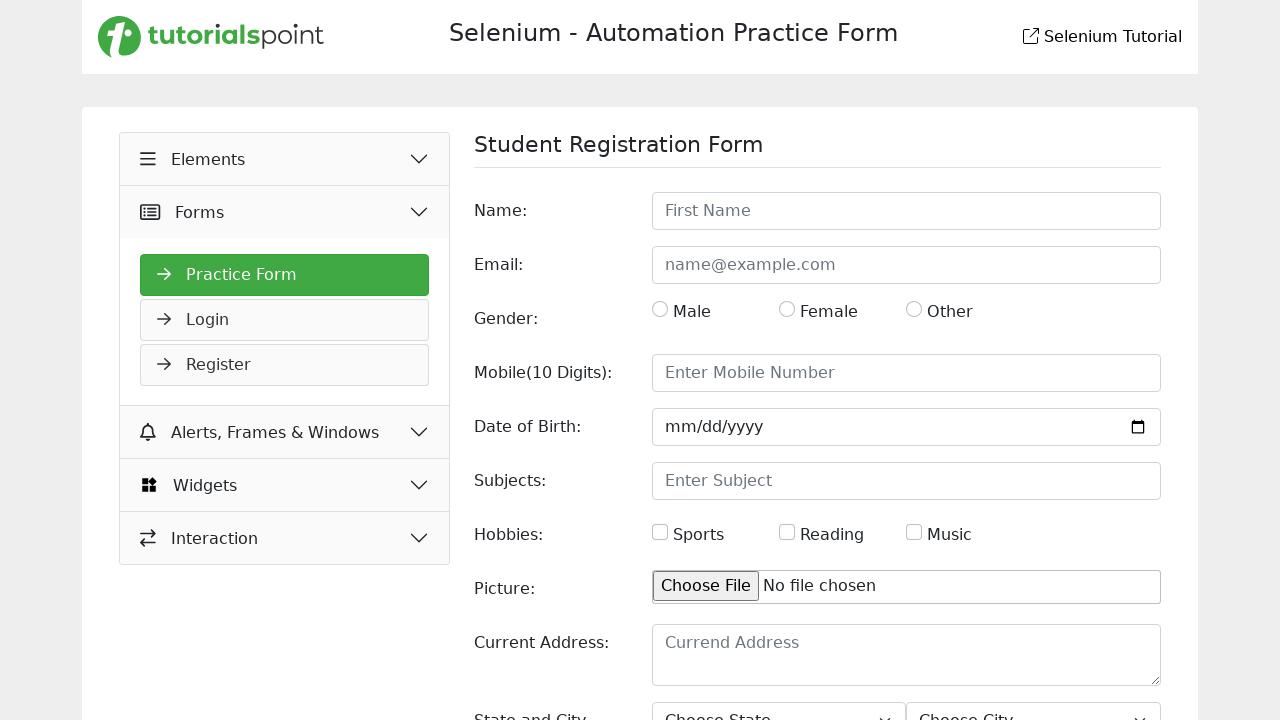

Clicked forward button to navigate to second URL again
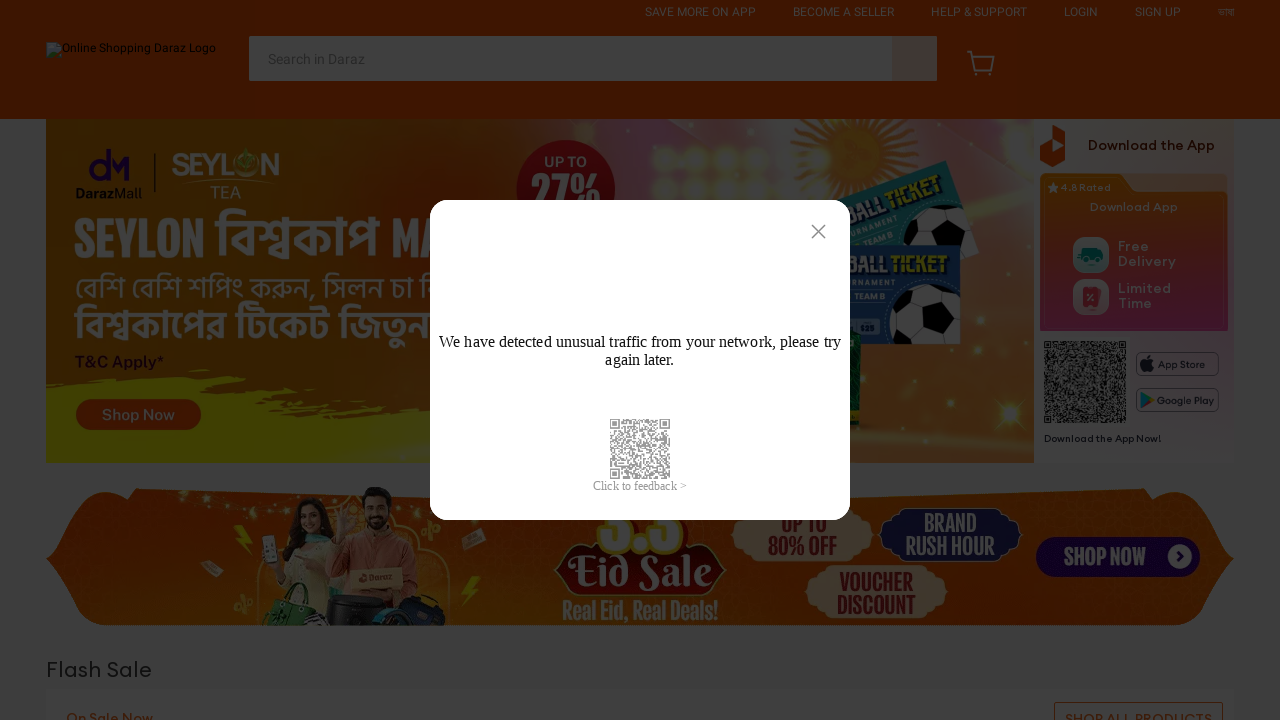

Second URL page loaded again (domcontentloaded)
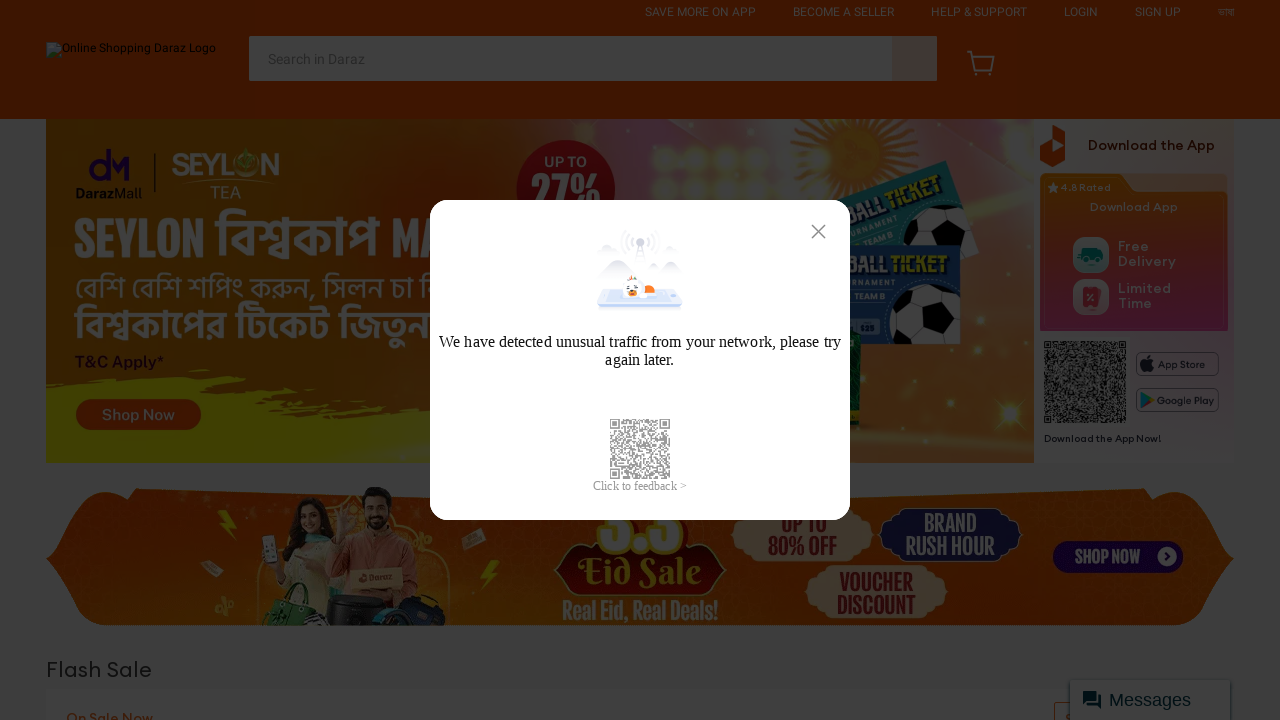

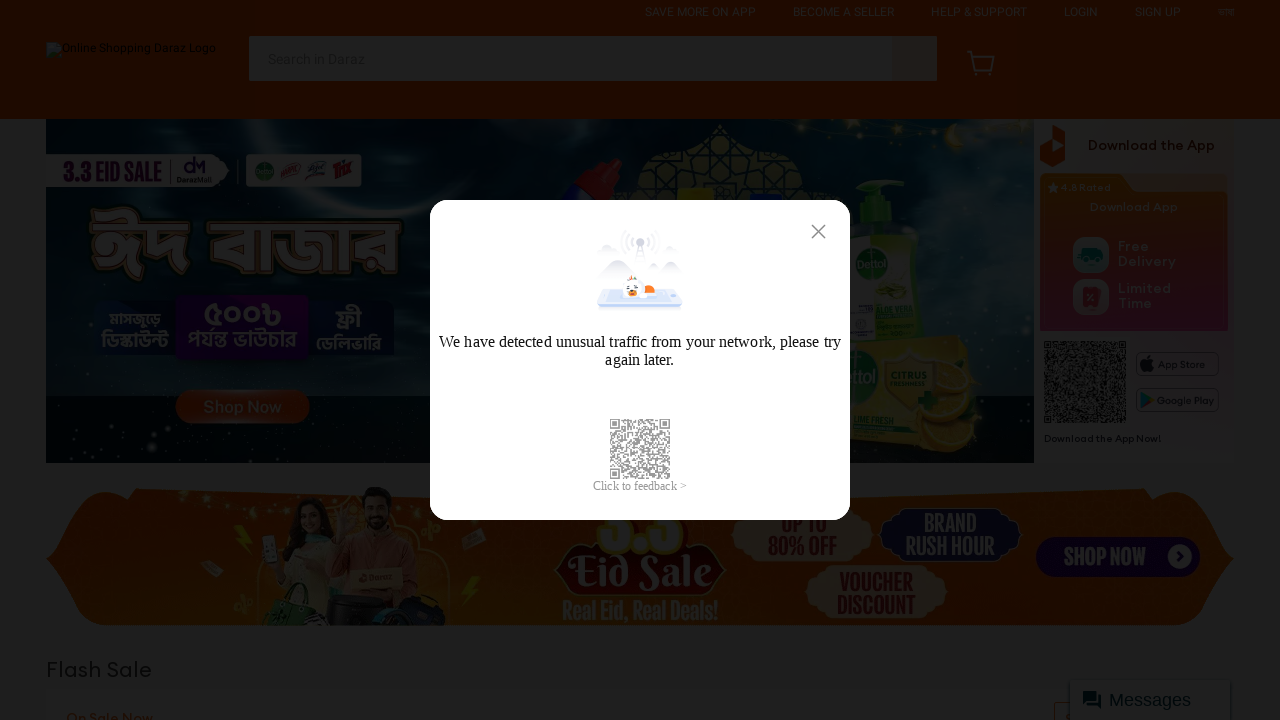